Verifies that the URL contains the correct course ID path for the Quality Assurance course page.

Starting URL: https://alison.com/course/quality-assurance-qa-techniques-and-methodologies

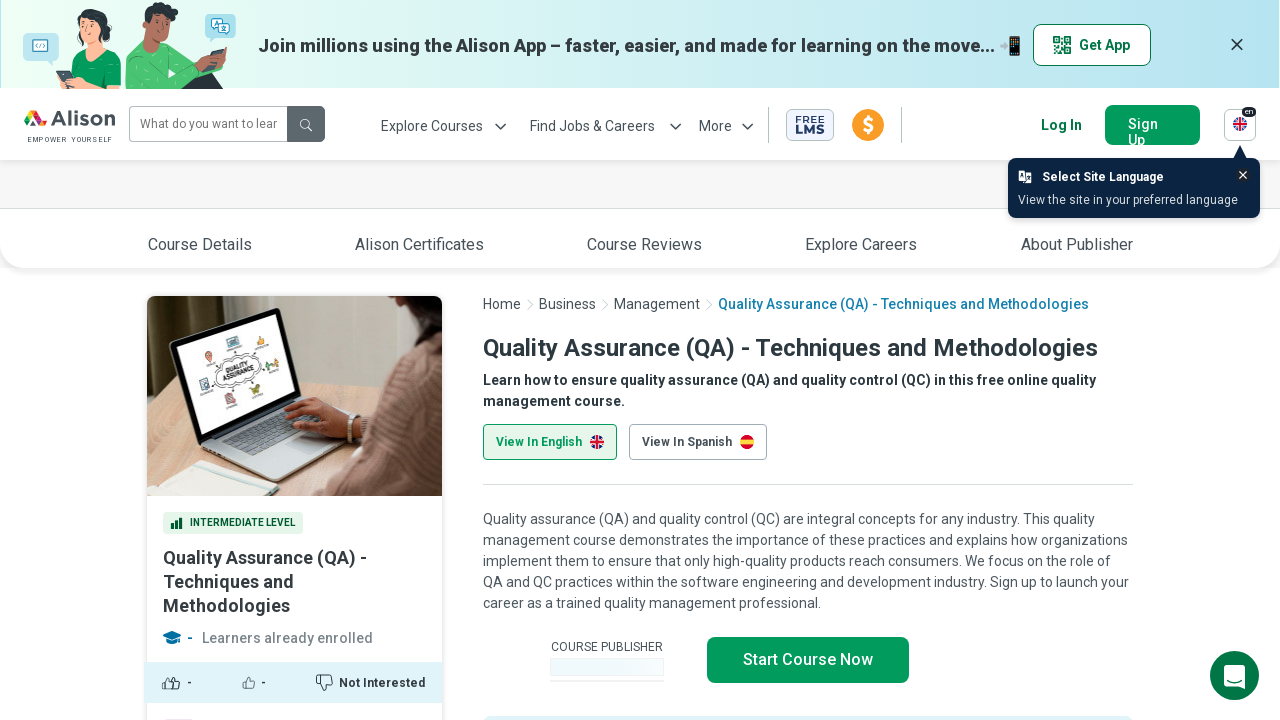

Waited for page to load (domcontentloaded state)
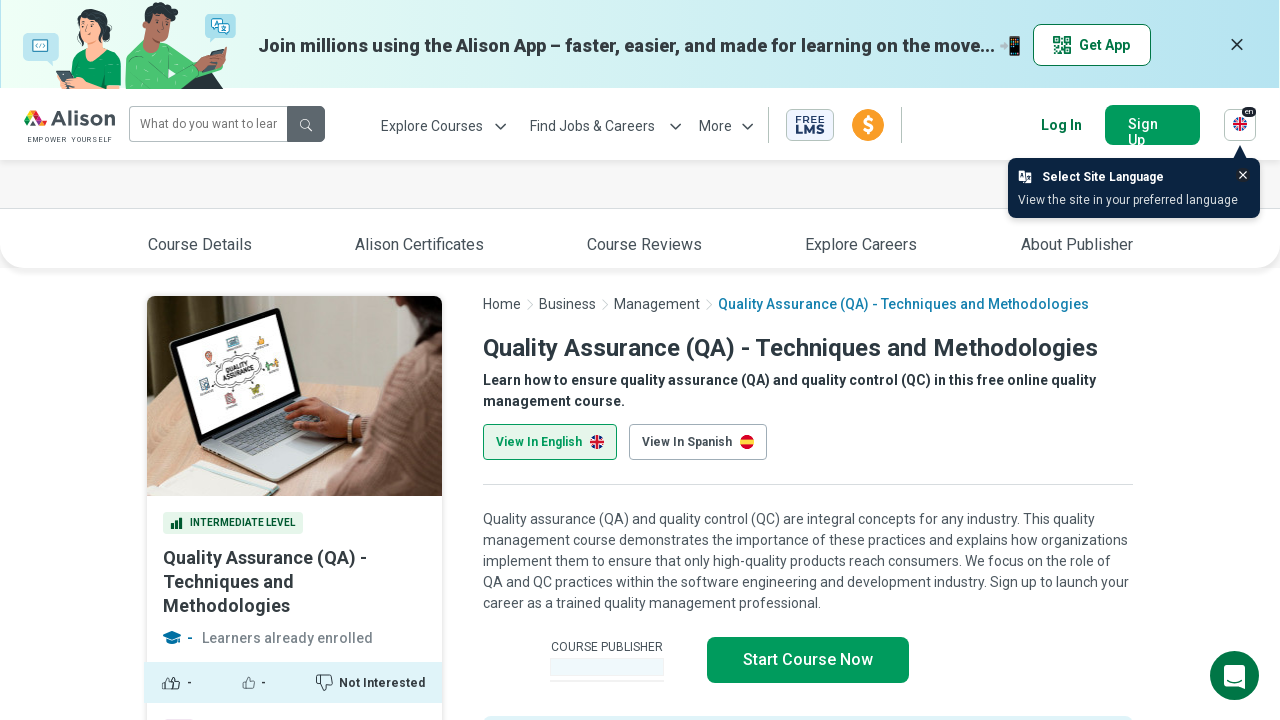

Verified URL contains correct Quality Assurance course path
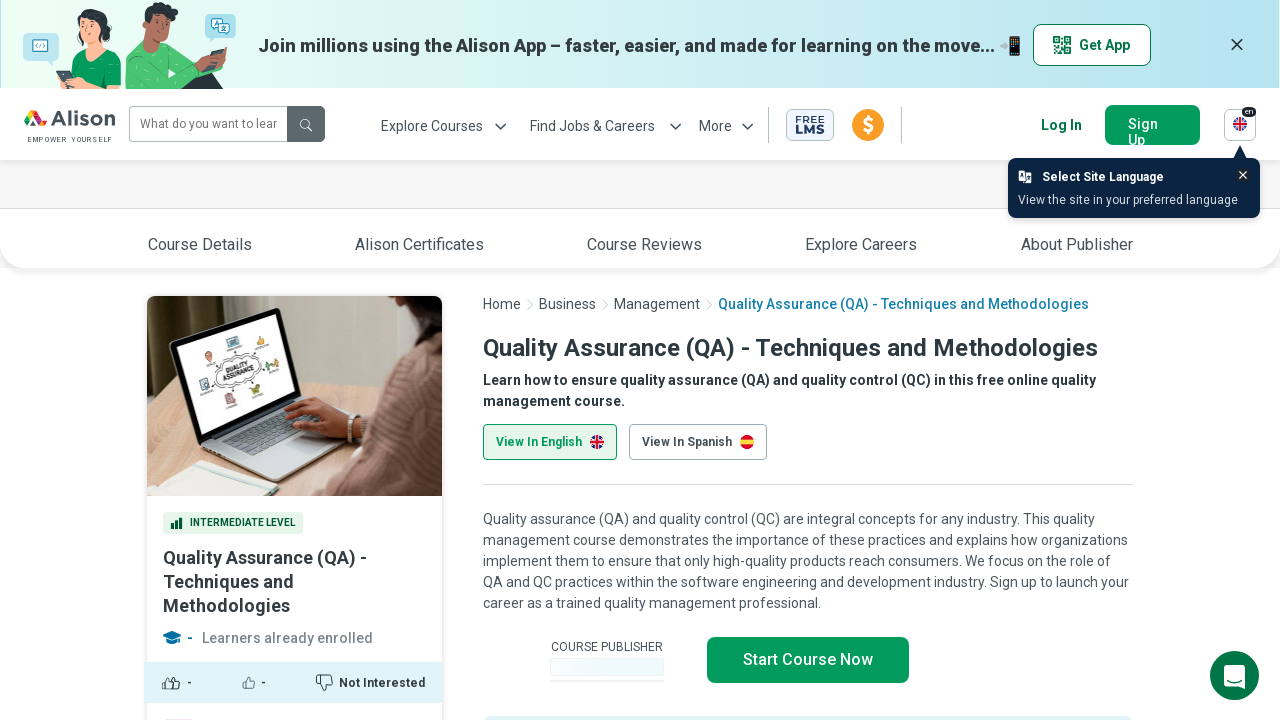

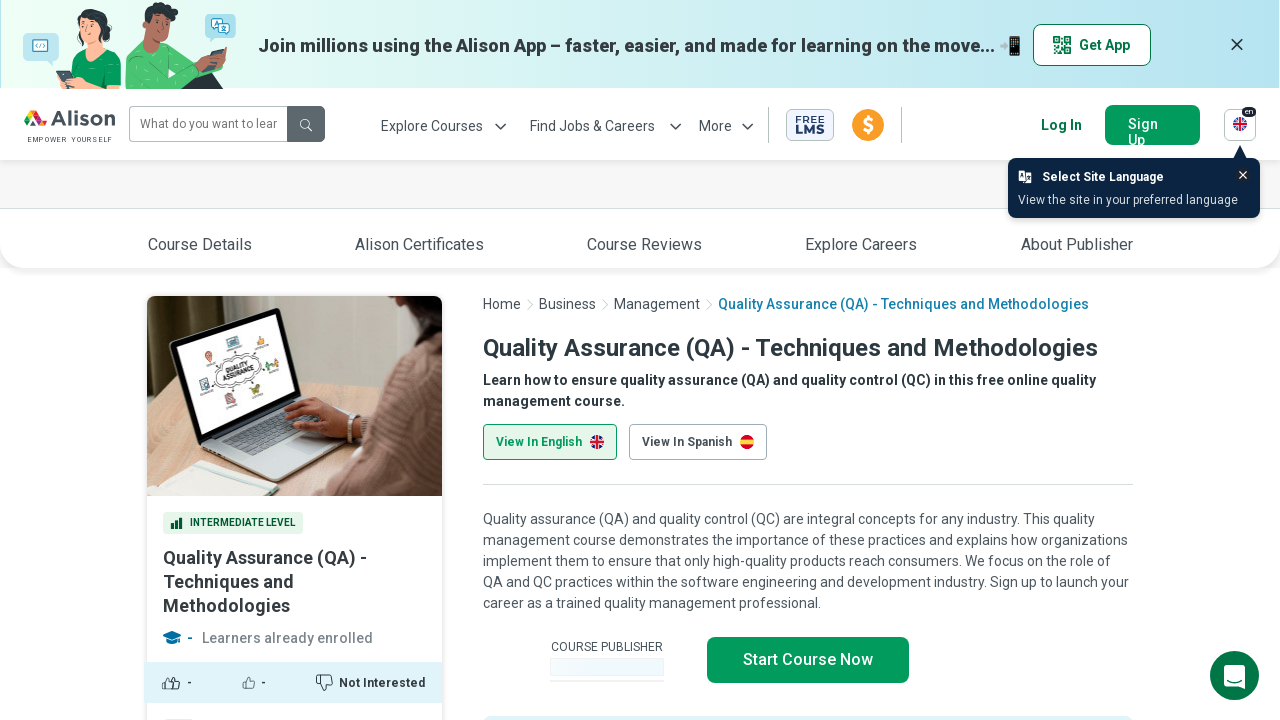